Tests navigation from the Playwright homepage by clicking the "Get started" link and verifying the Installation heading appears

Starting URL: https://playwright.dev/

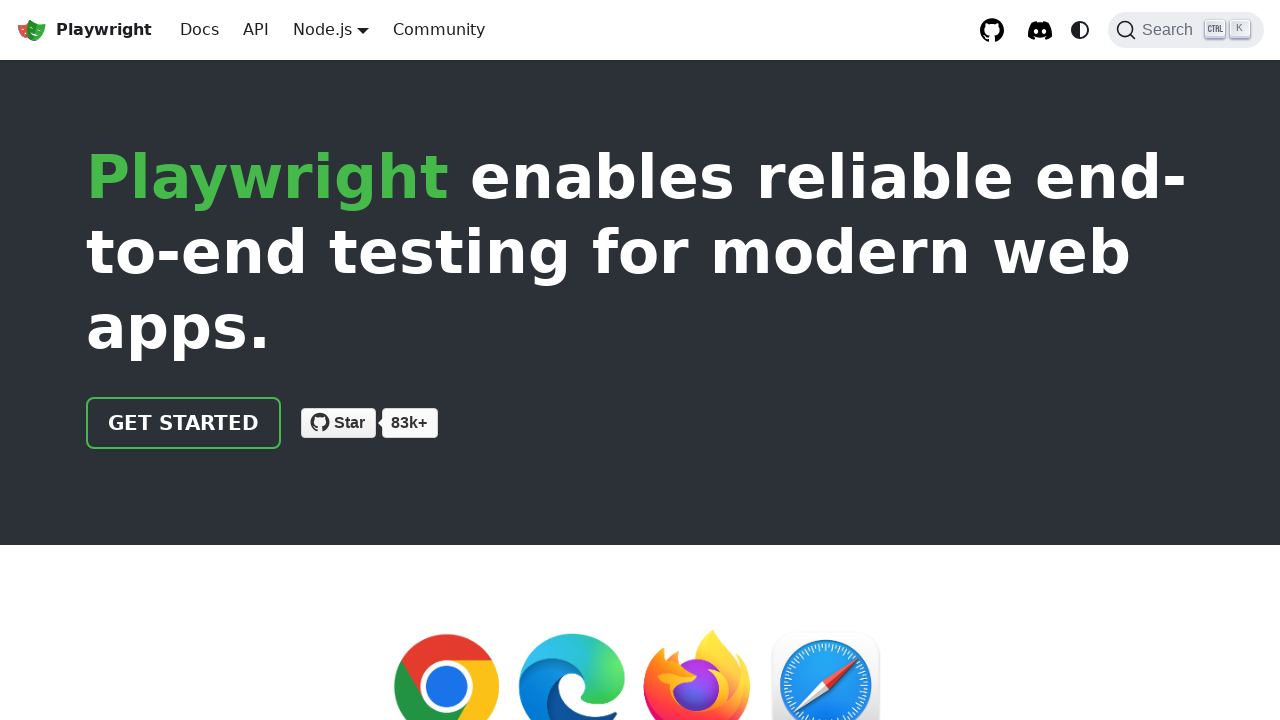

Clicked the 'Get started' link on Playwright homepage at (184, 423) on internal:role=link[name="Get started"i]
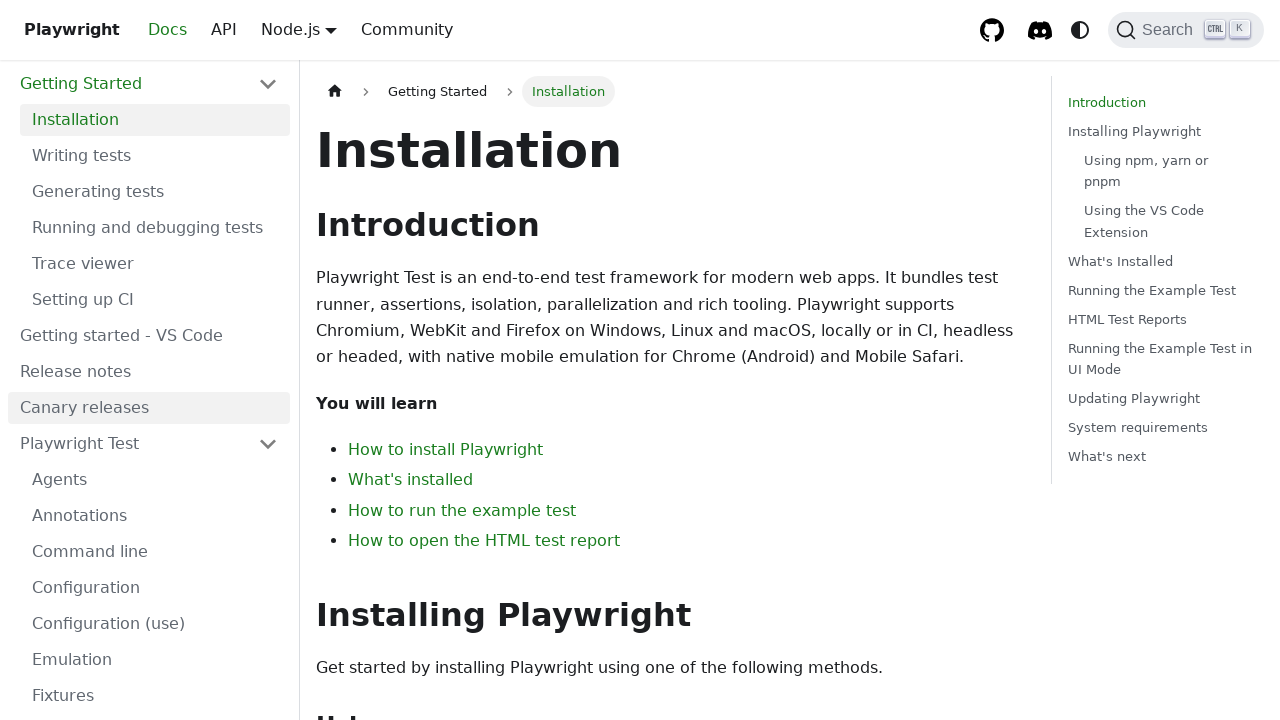

Verified Installation heading is visible on Get started page
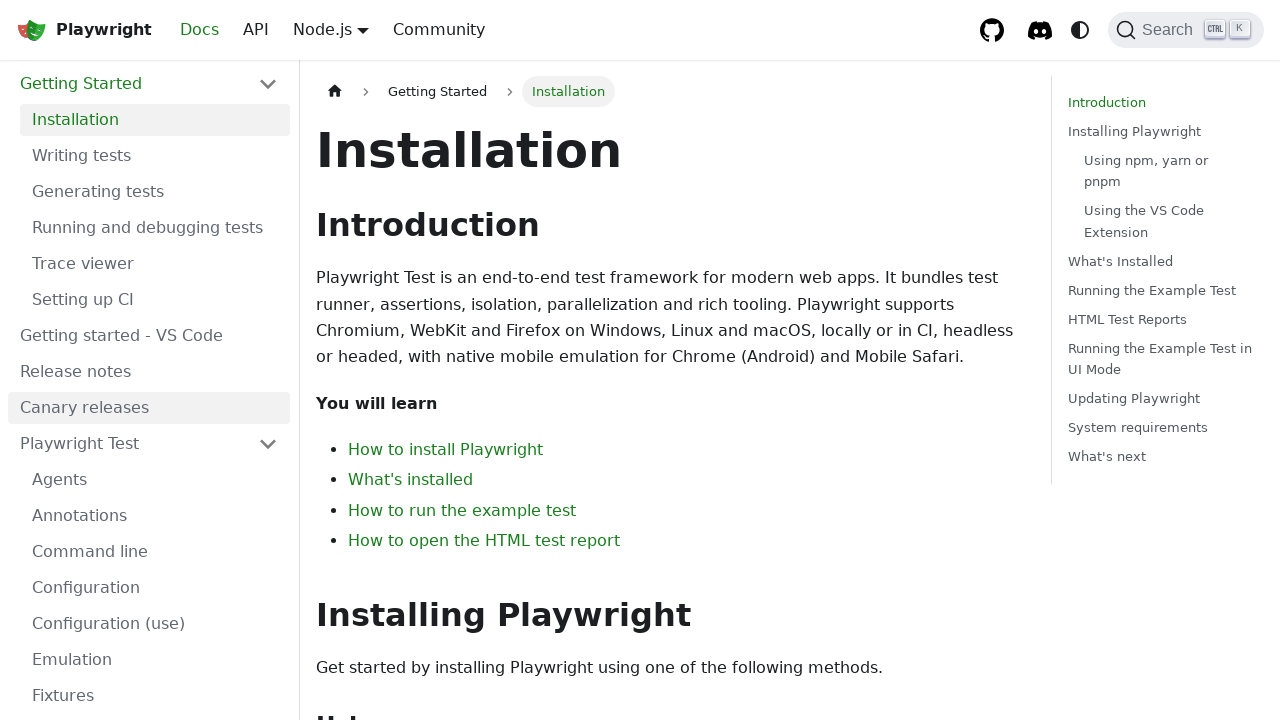

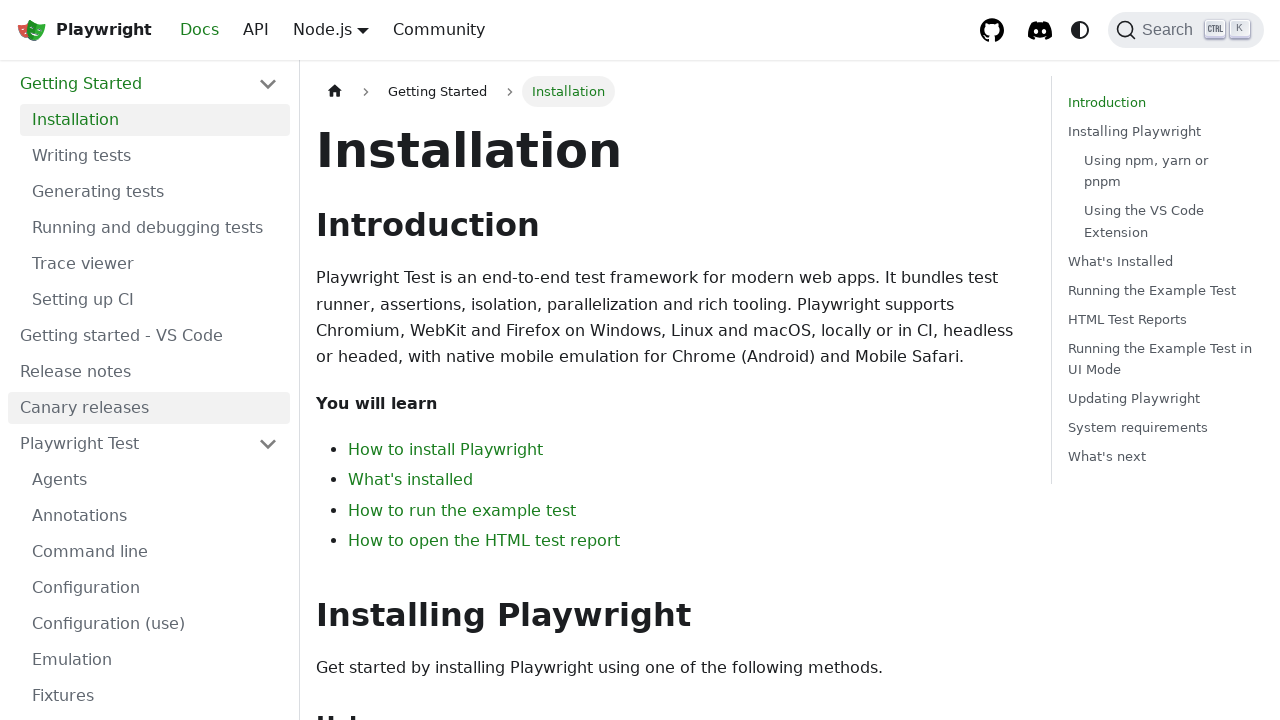